Navigates to Rediff mail login page and interacts with the "remember me" checkbox, unchecking it if it's already selected

Starting URL: https://mail.rediff.com/cgi-bin/login.cgi

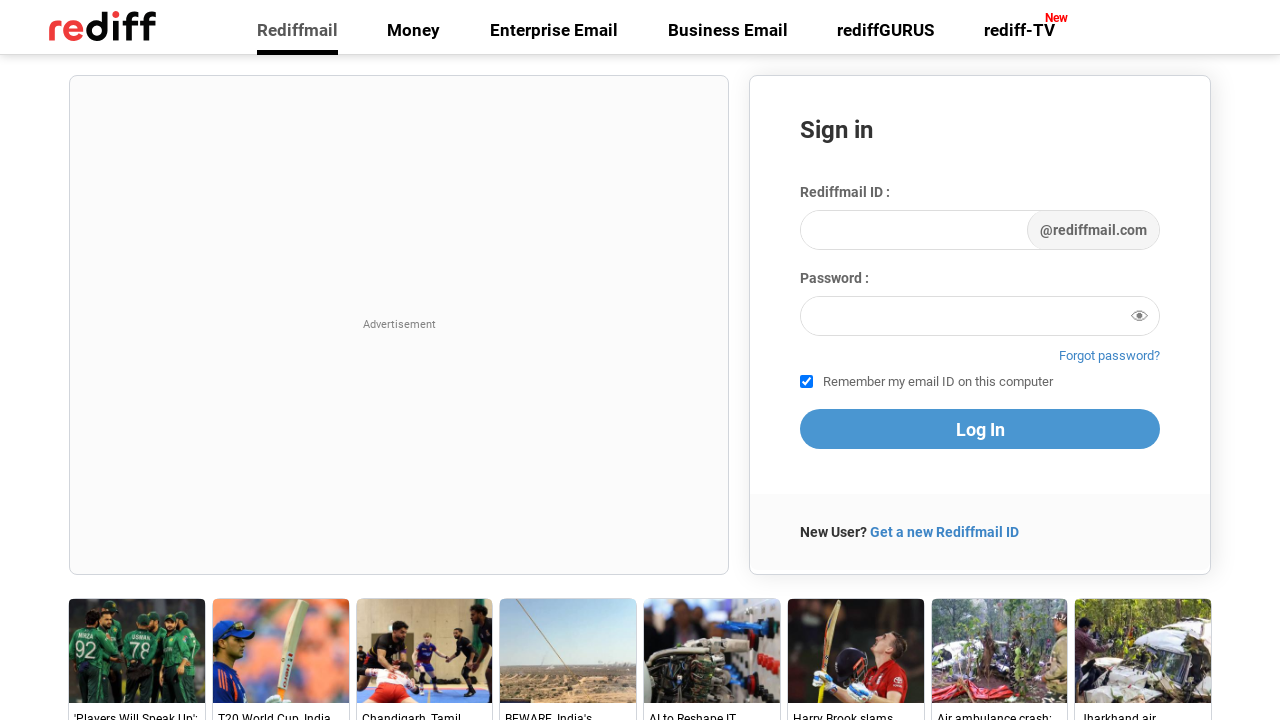

Navigated to Rediff mail login page
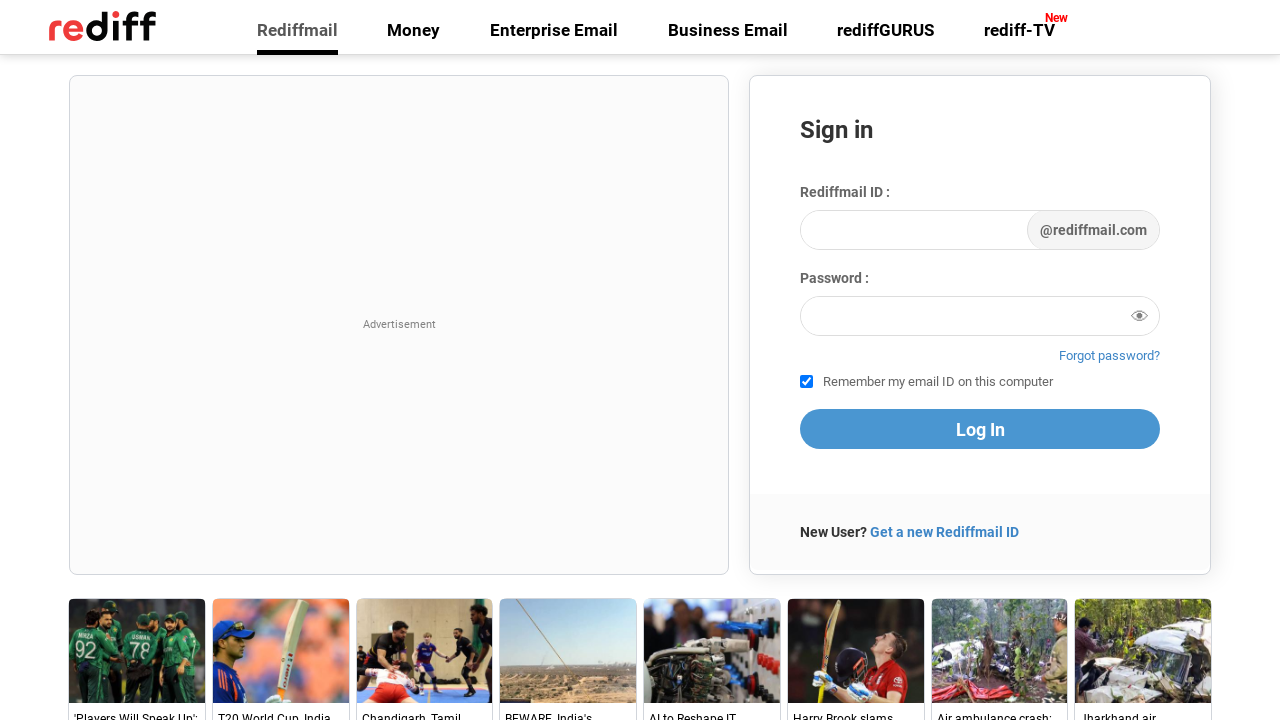

Located the 'remember me' checkbox element
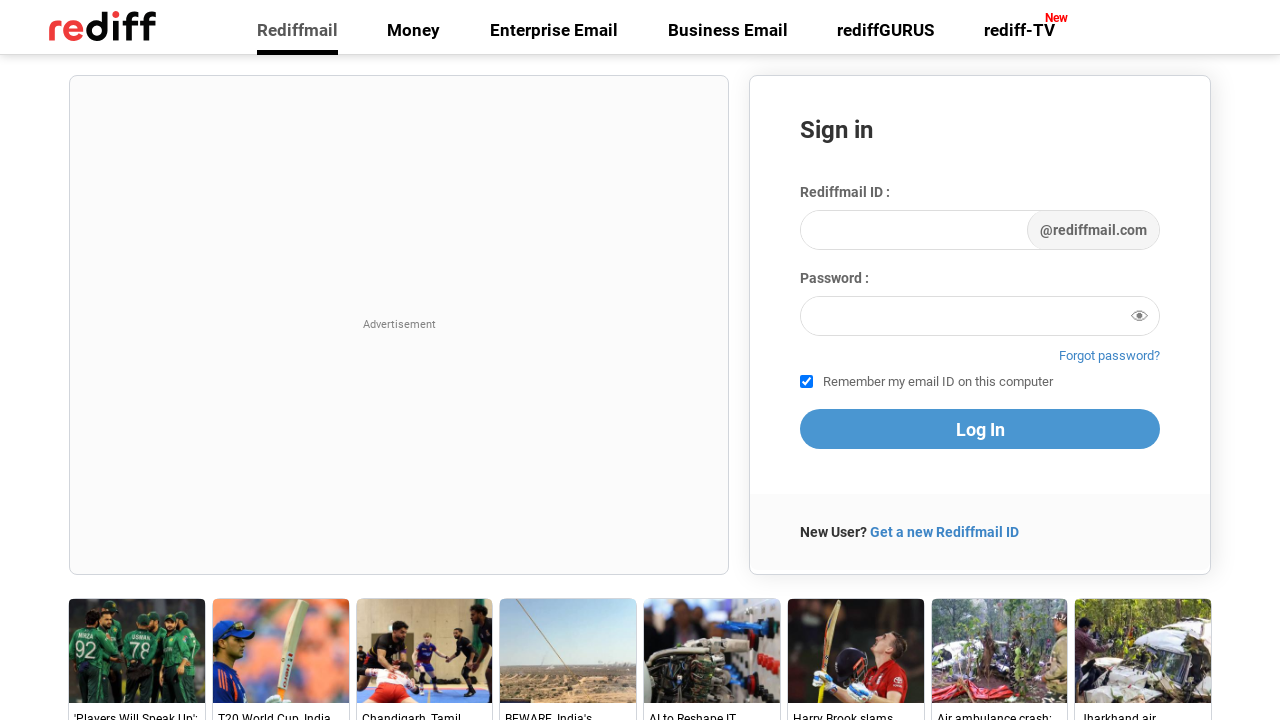

Verified checkbox is visible, enabled, and checked
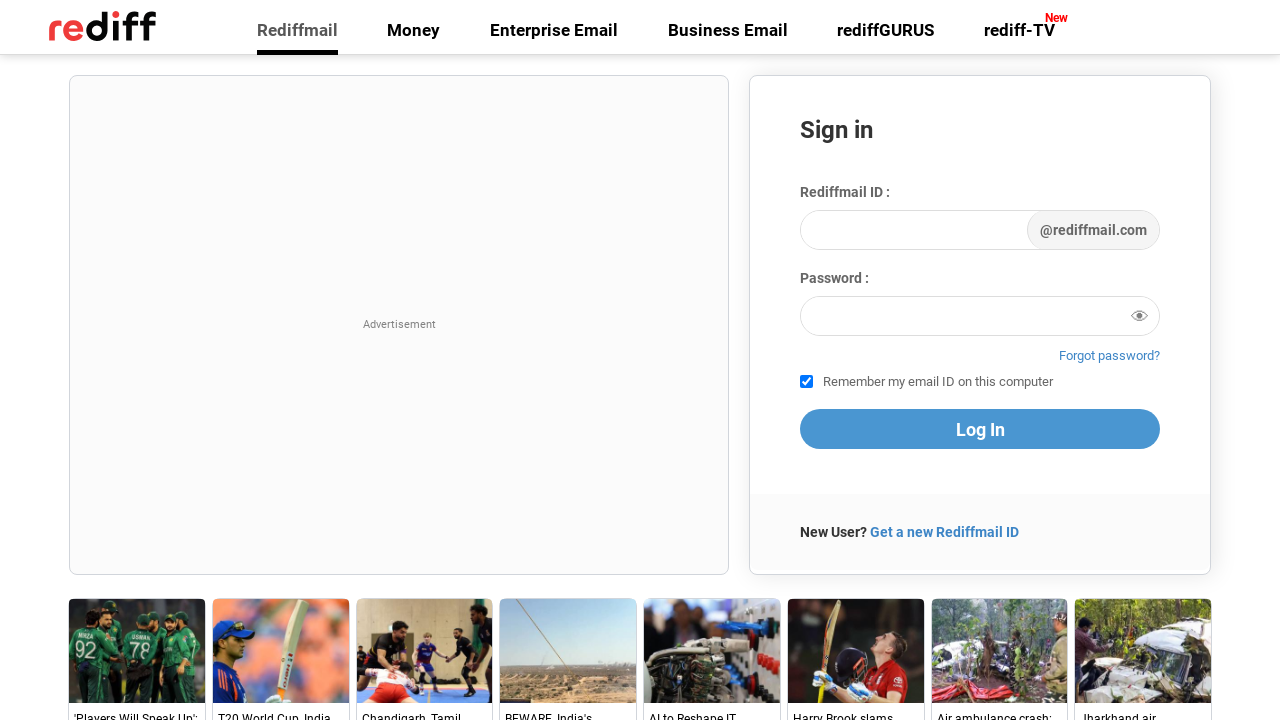

Unchecked the 'remember me' checkbox at (806, 382) on #remember
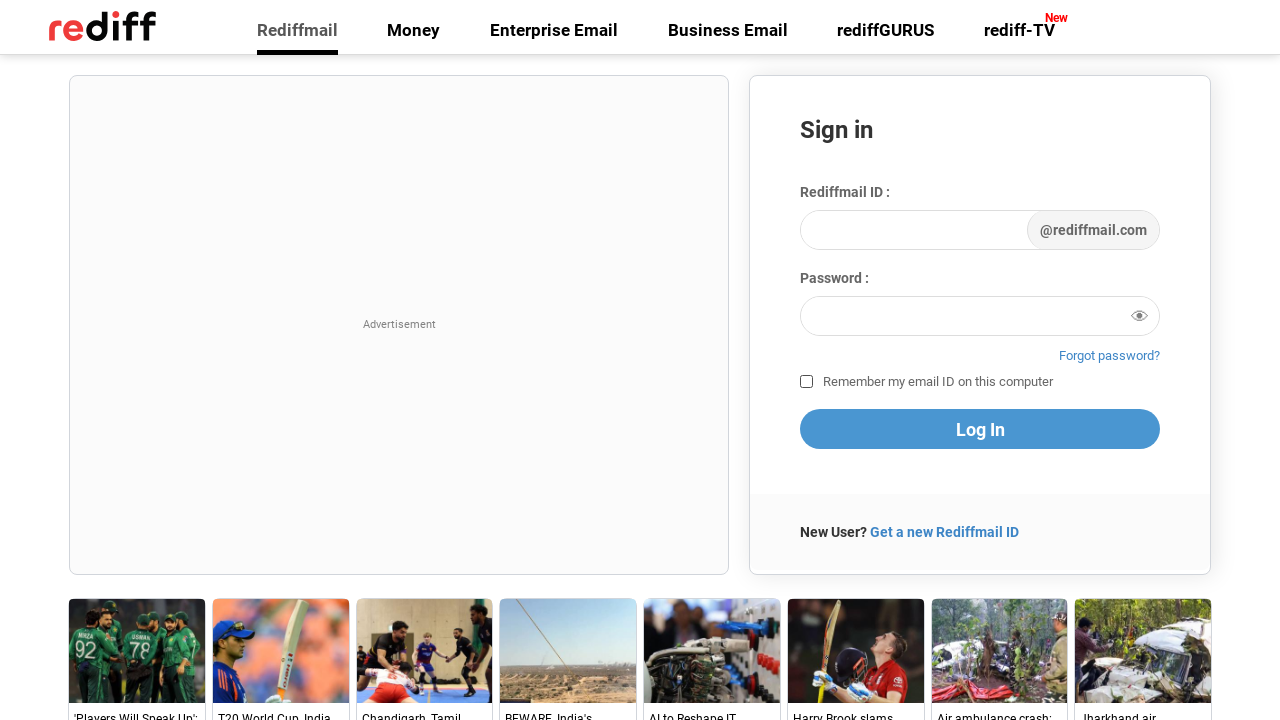

Verified final checkbox state: False
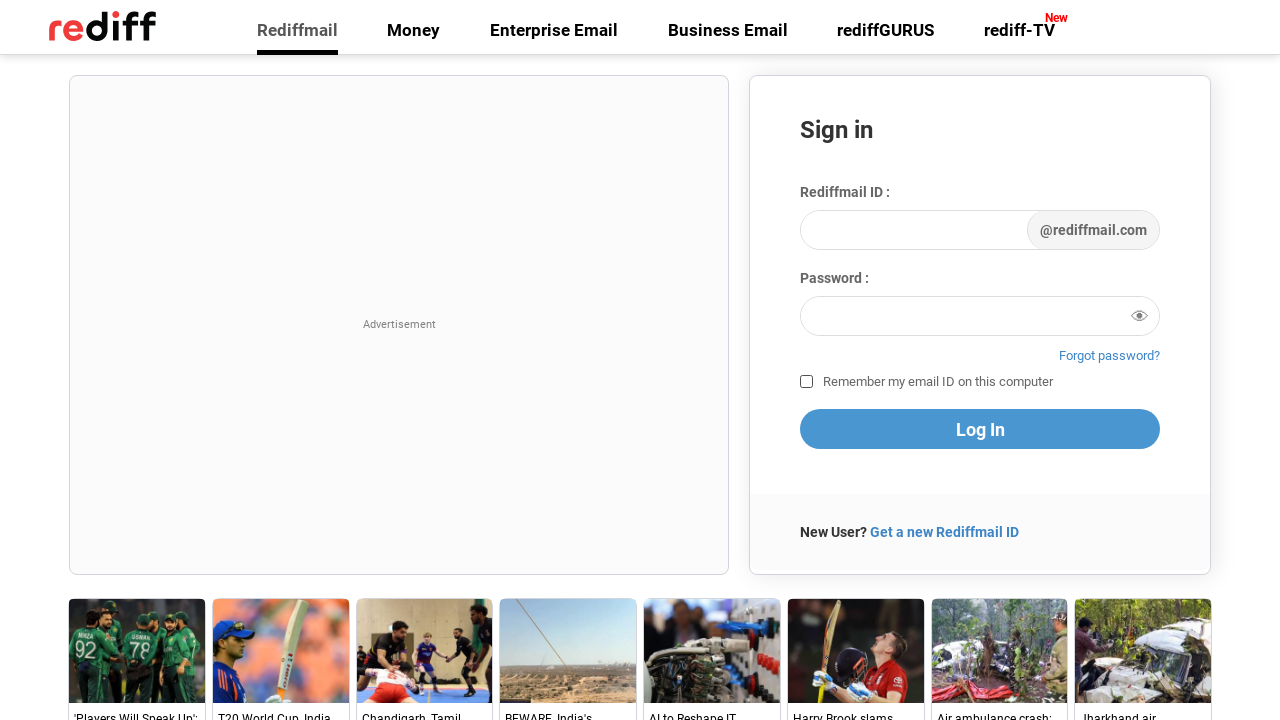

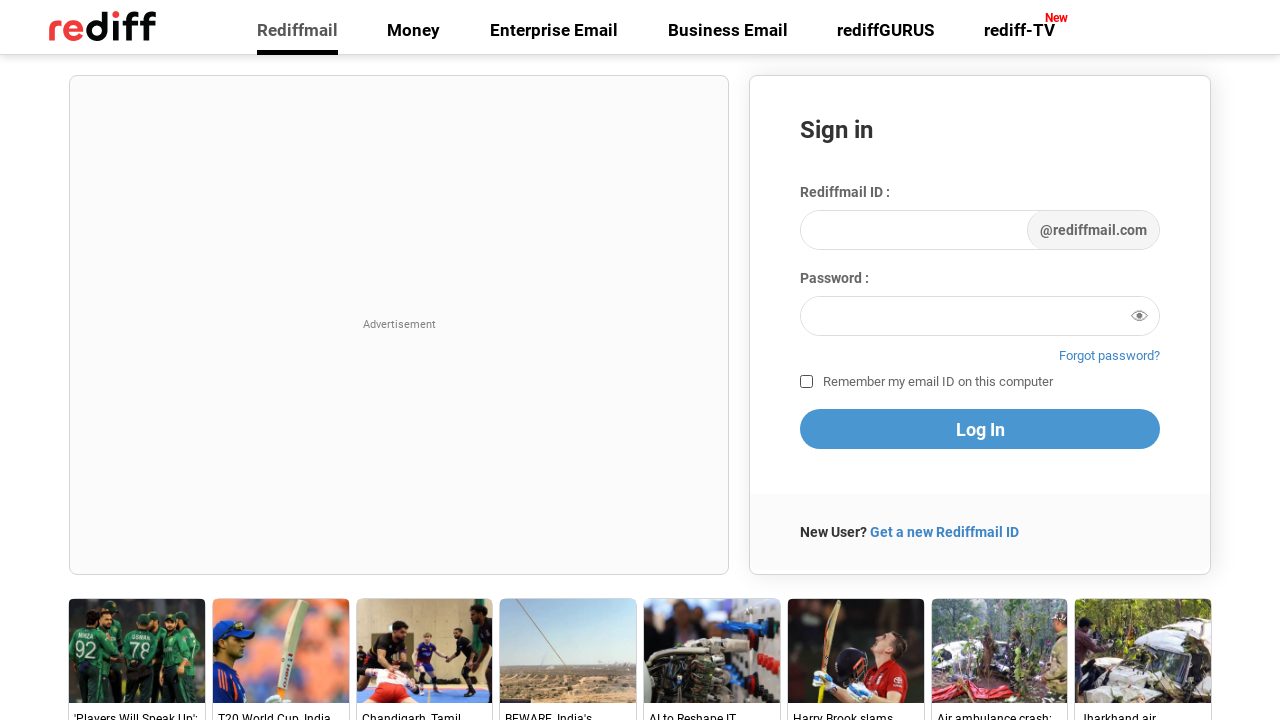